Navigates to a Chrome DevTools demo page and clicks a button to trigger rendering tasks, then waits to observe the page behavior.

Starting URL: https://googlesamples.github.io/web-fundamentals/tools/chrome-devtools/rendering-tools/forcedsync.html

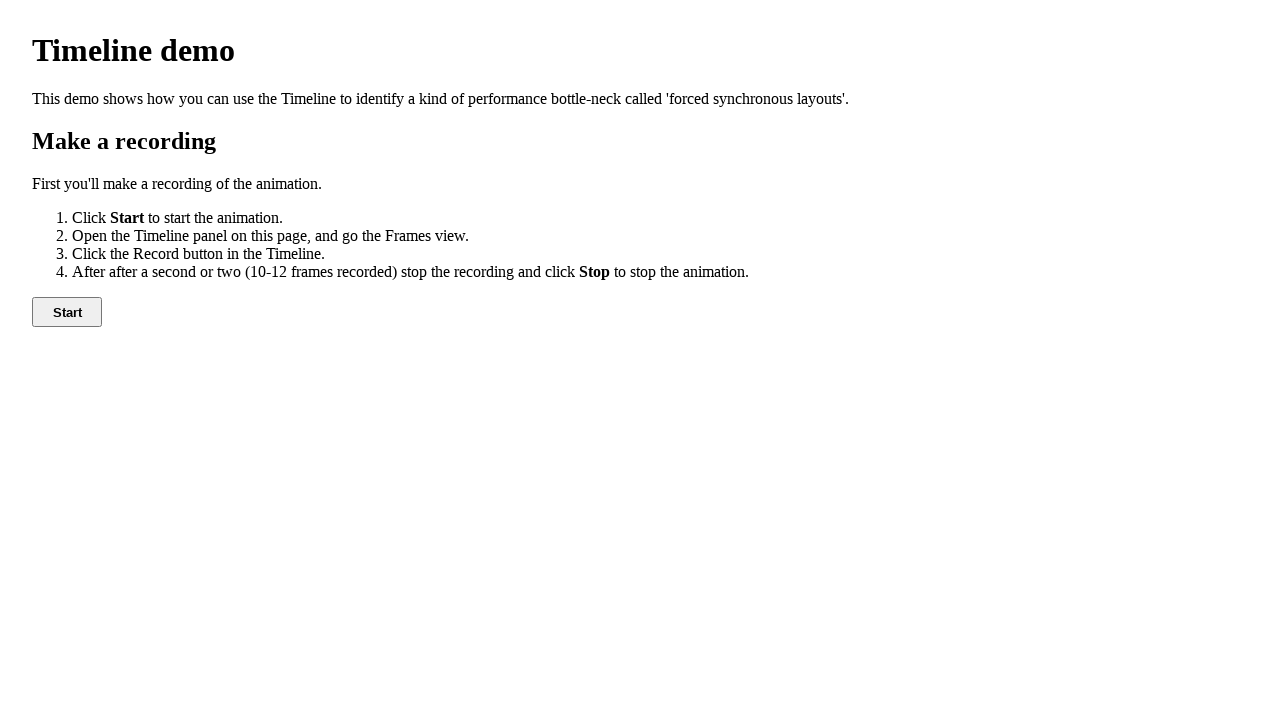

Navigated to Chrome DevTools rendering demo page
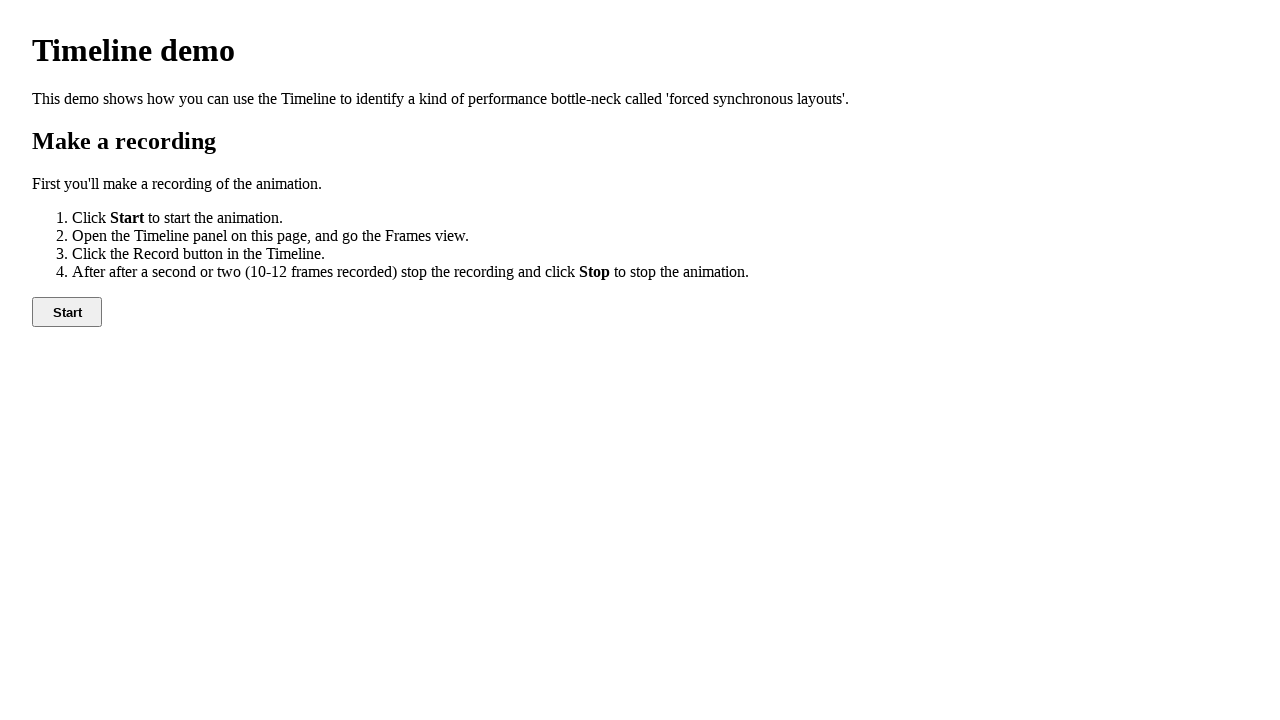

Page DOM content loaded
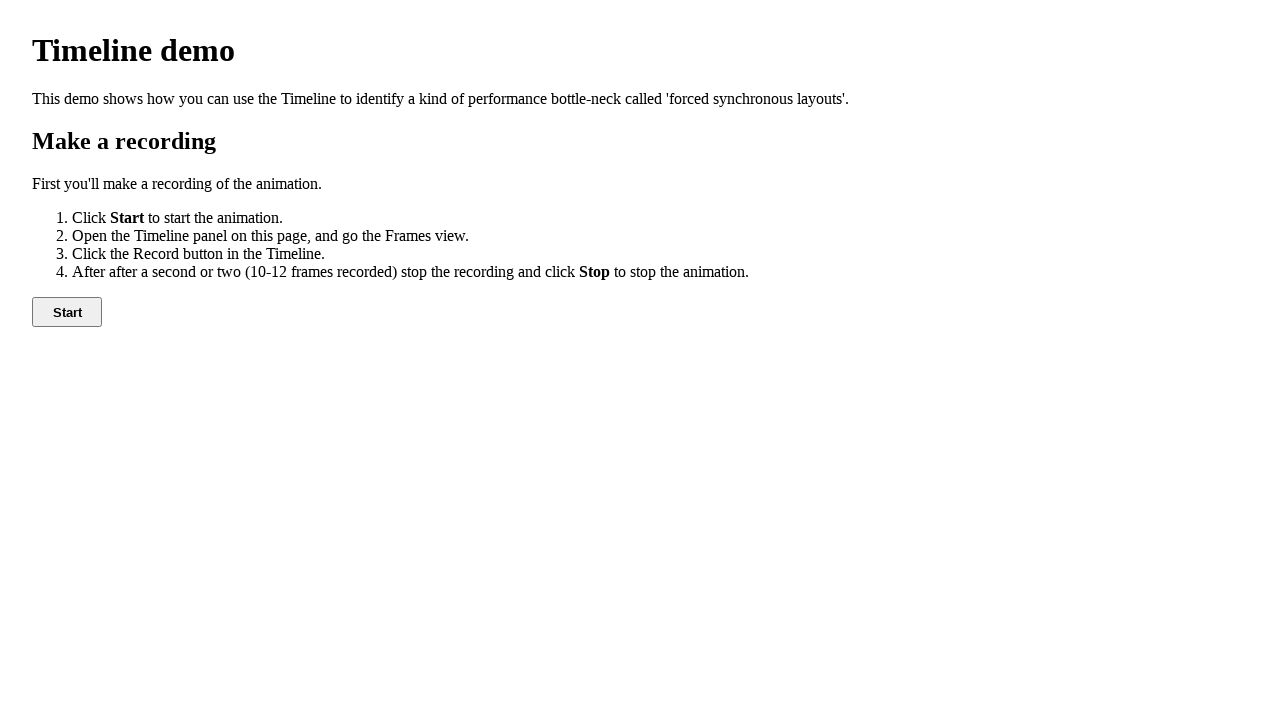

Clicked button to trigger rendering tasks at (67, 312) on button
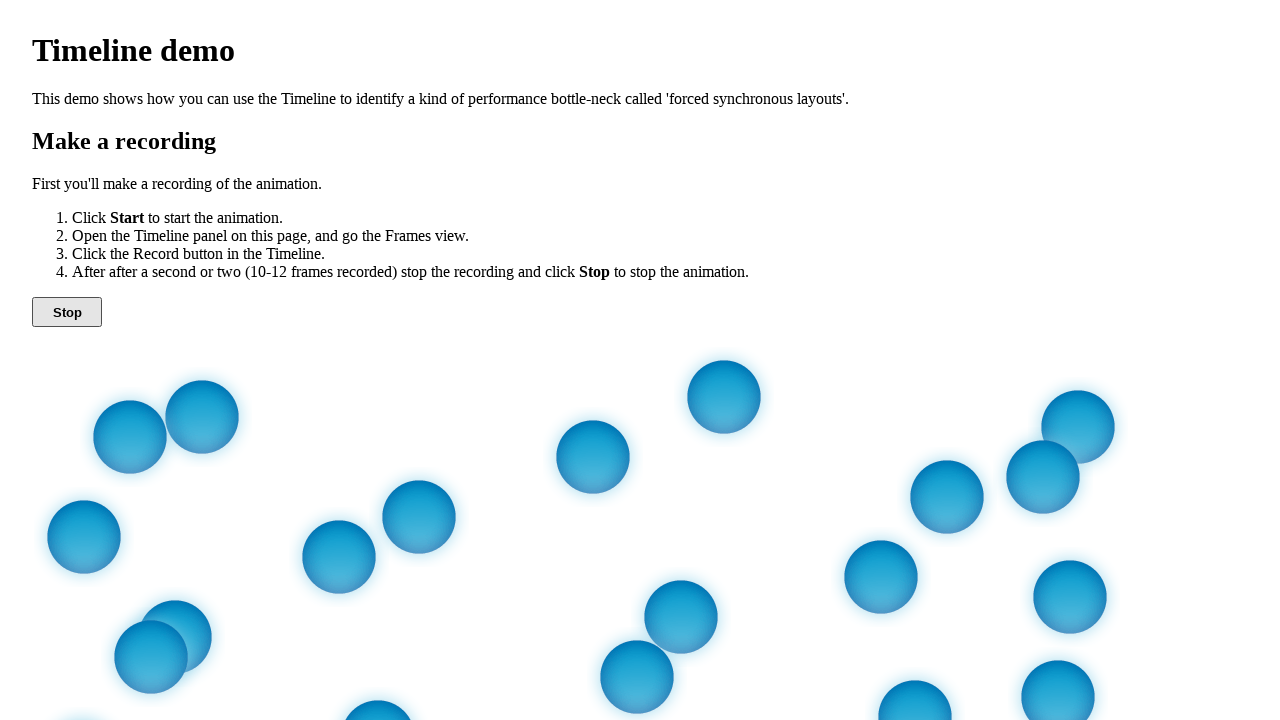

Waited 3 seconds for rendering tasks to complete
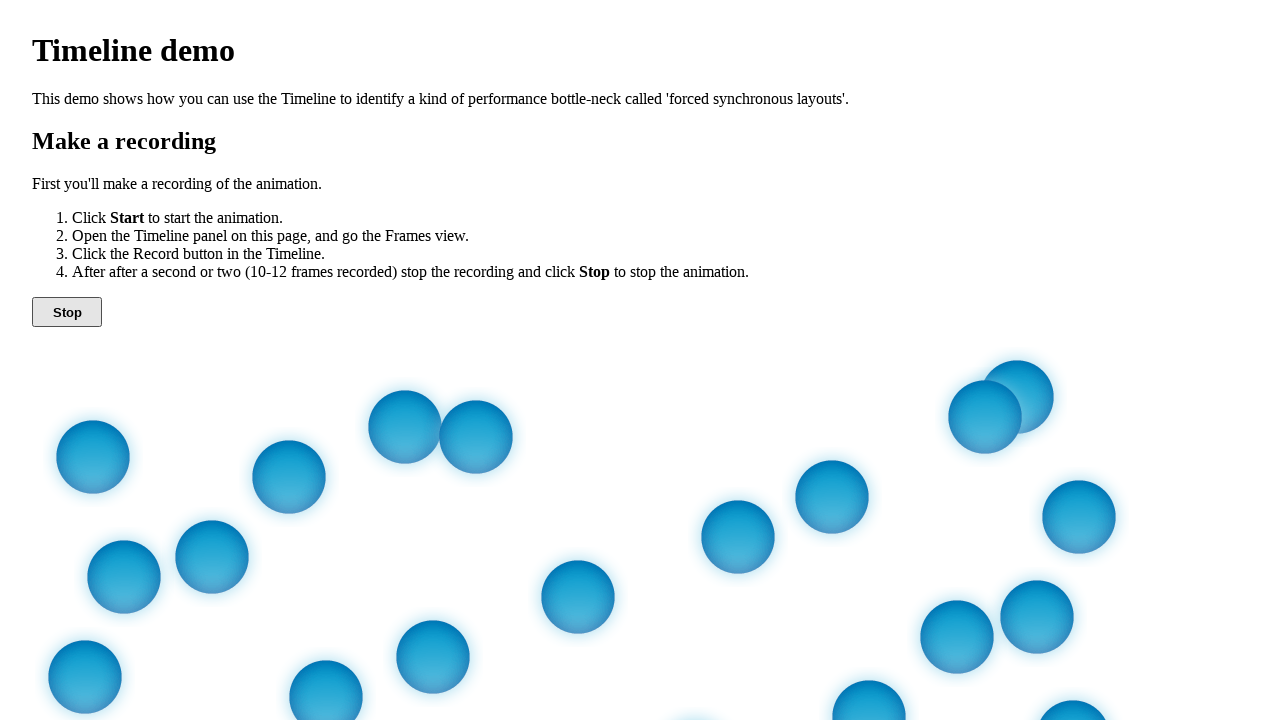

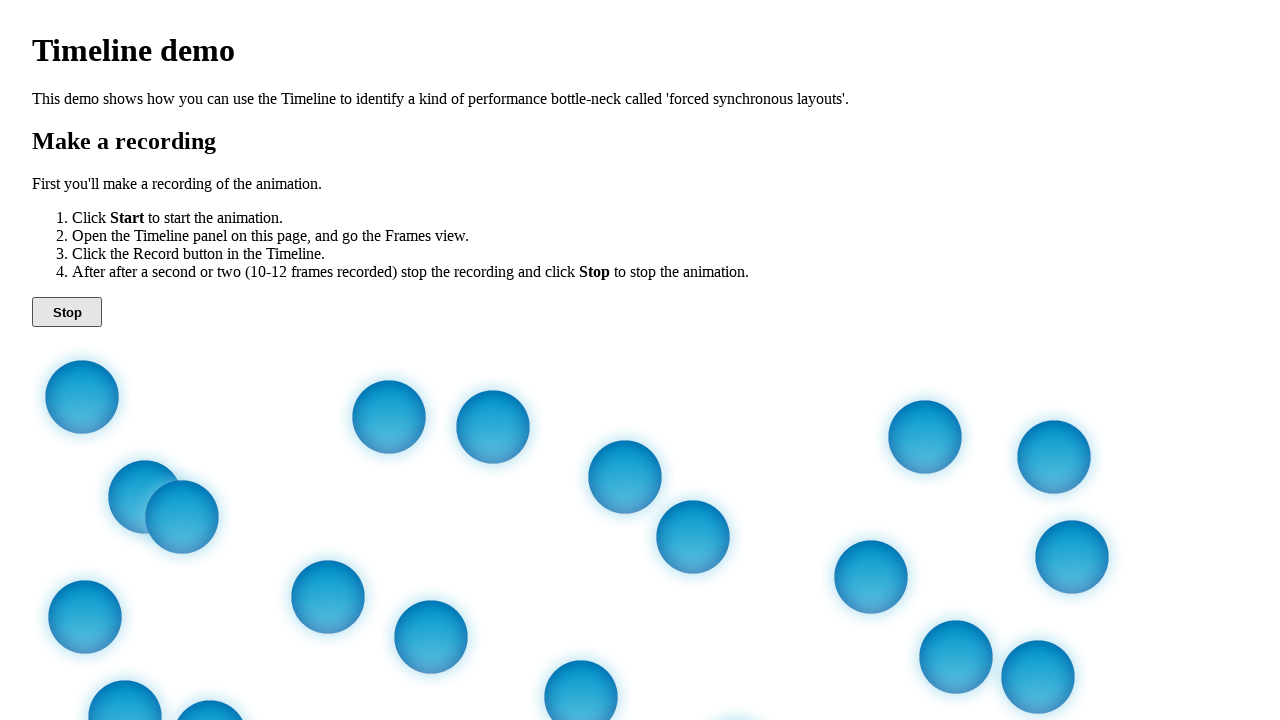